Tests alert handling functionality by entering a name, triggering different types of alerts (simple alert and confirmation dialog), and accepting them

Starting URL: https://www.rahulshettyacademy.com/AutomationPractice/

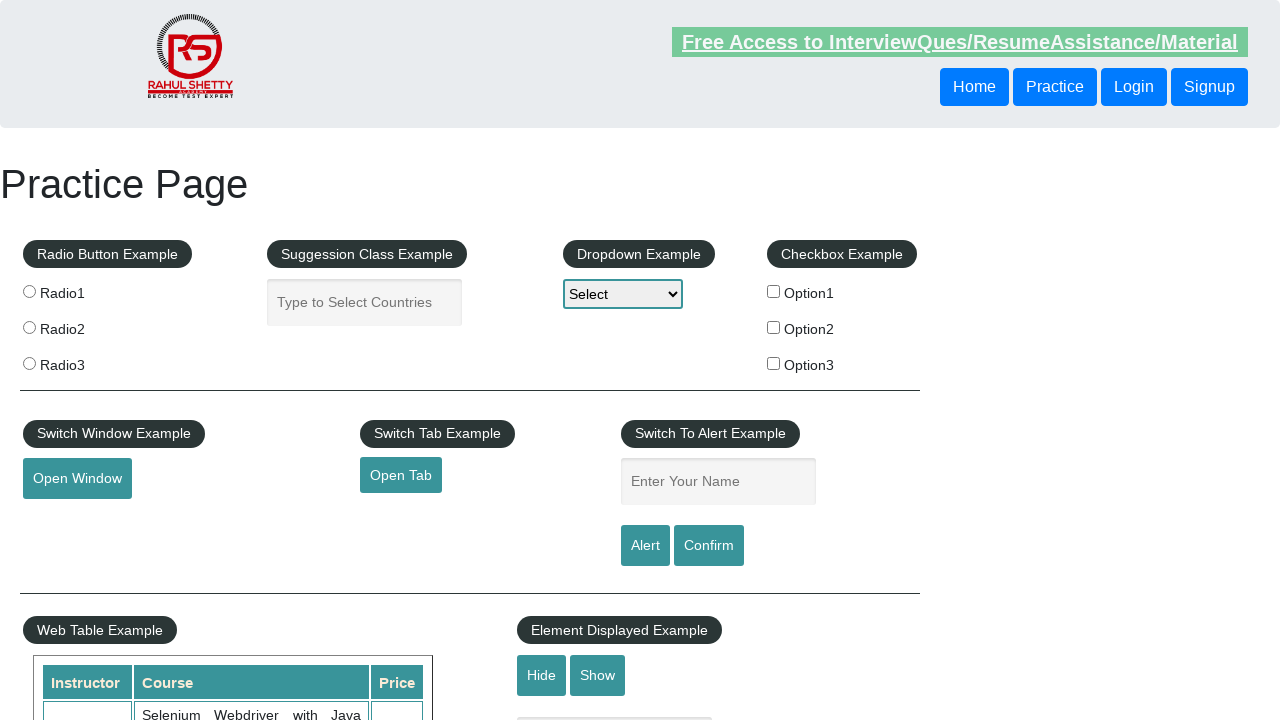

Entered 'Rohit' in the name input field on #name
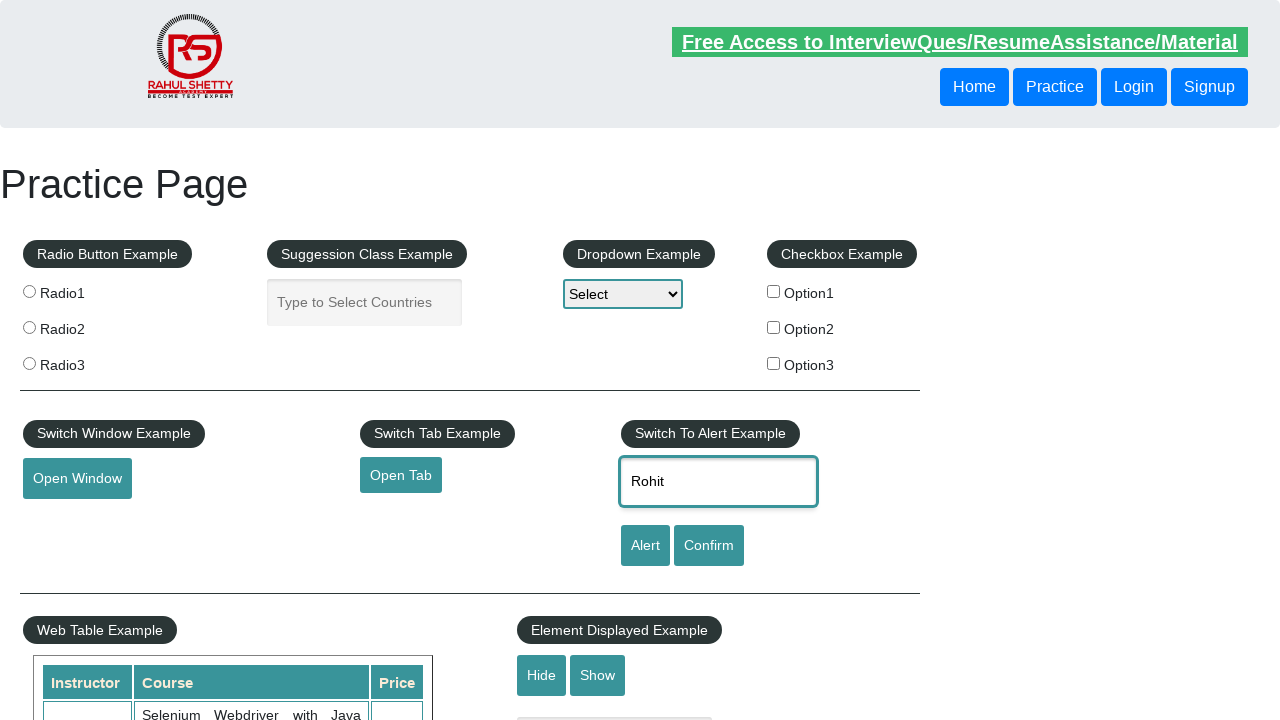

Set up dialog handler to accept alerts
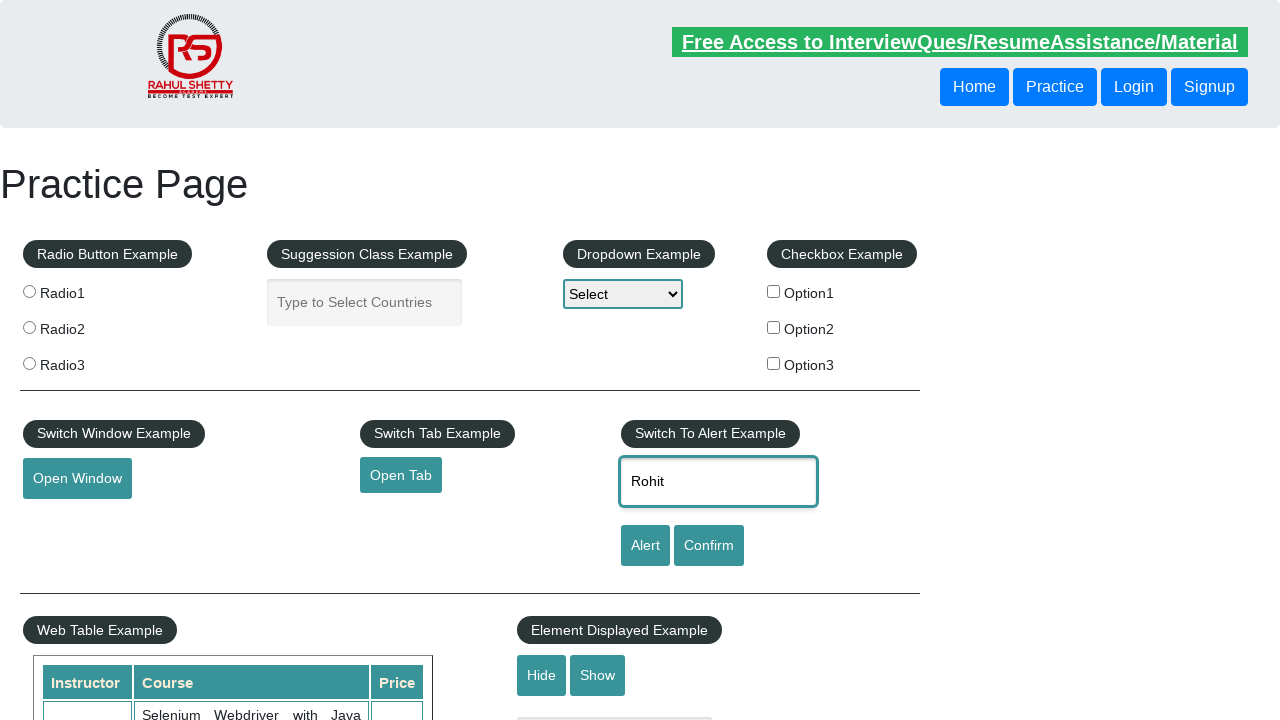

Clicked alert button to trigger simple alert at (645, 546) on #alertbtn
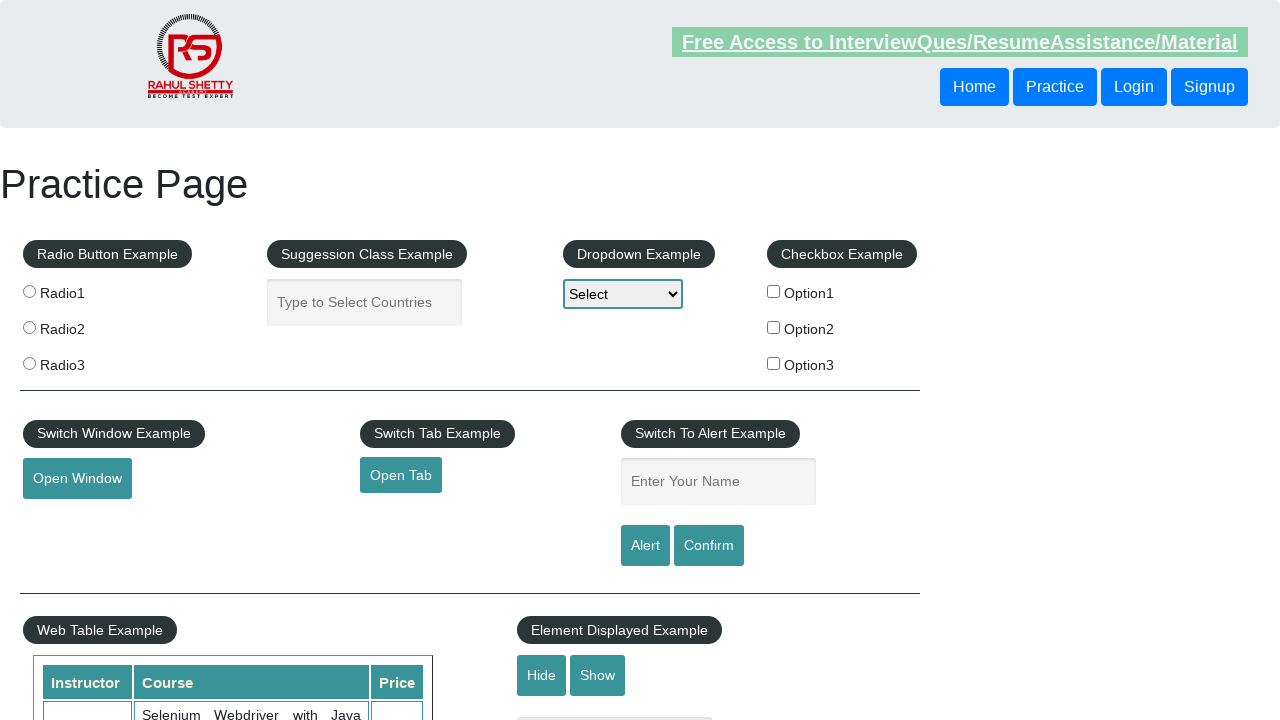

Entered 'Rohit' in the name input field again for confirmation dialog test on #name
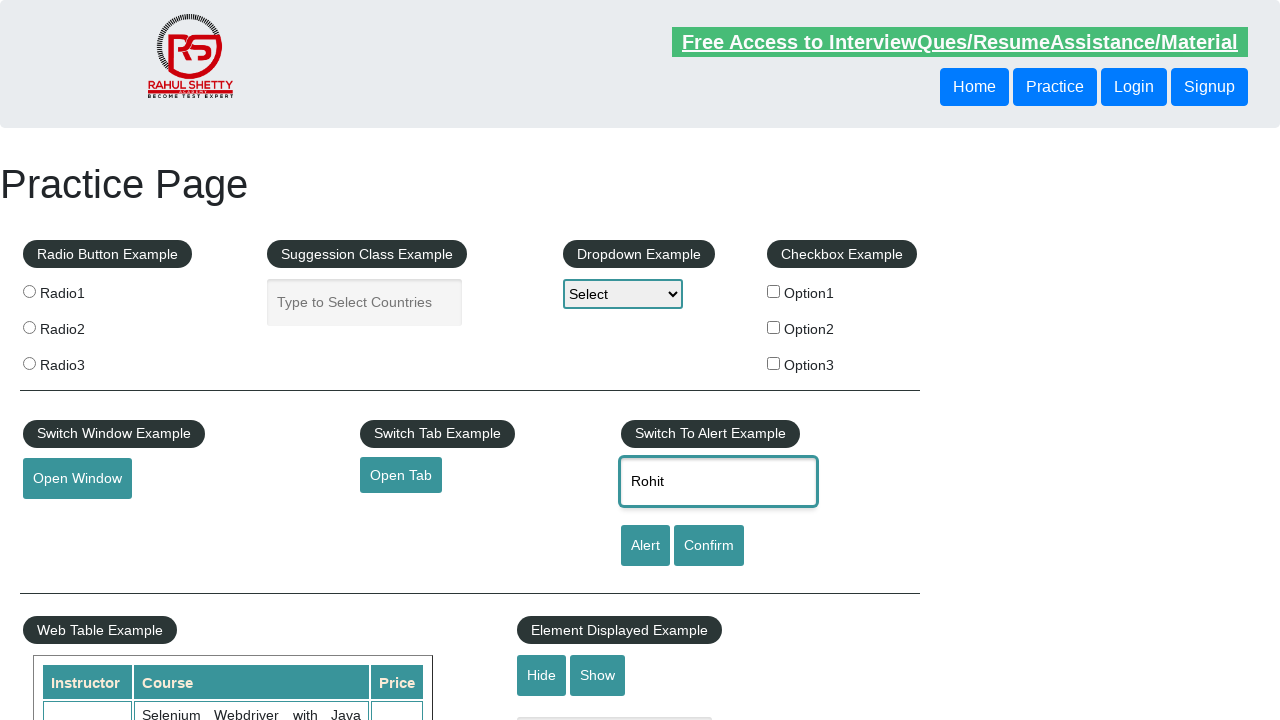

Clicked confirm button to trigger confirmation dialog at (709, 546) on #confirmbtn
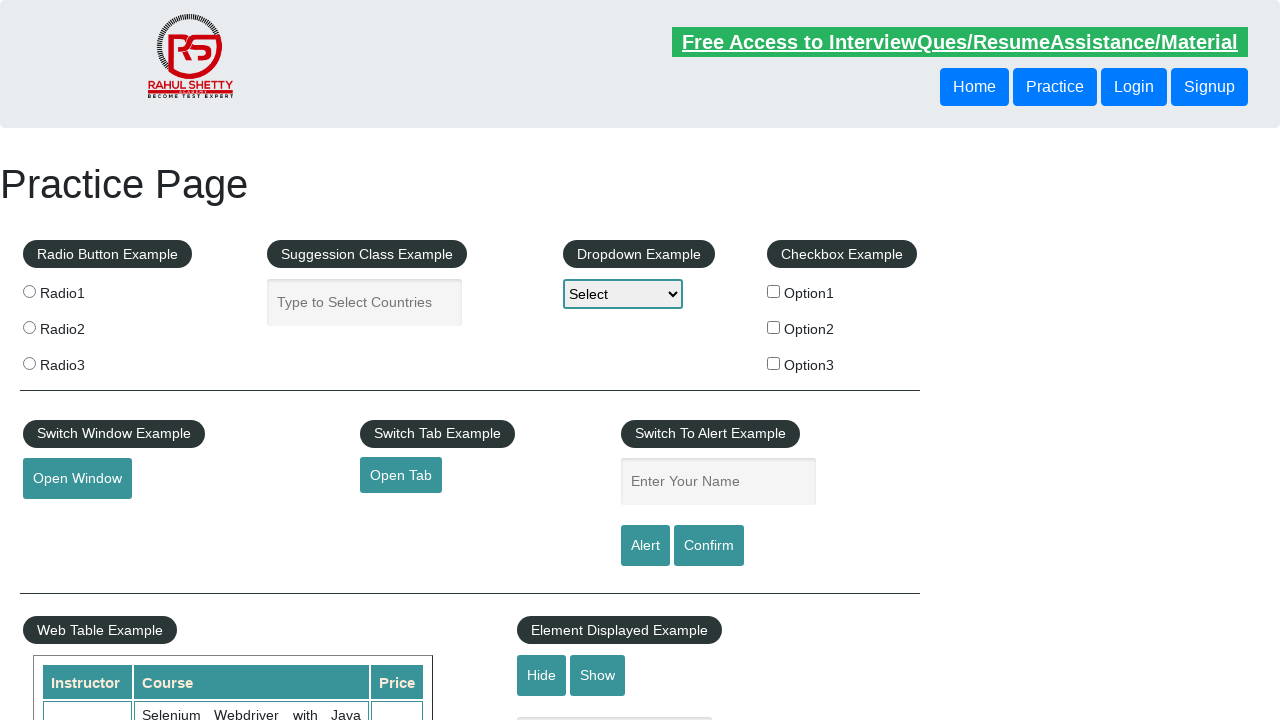

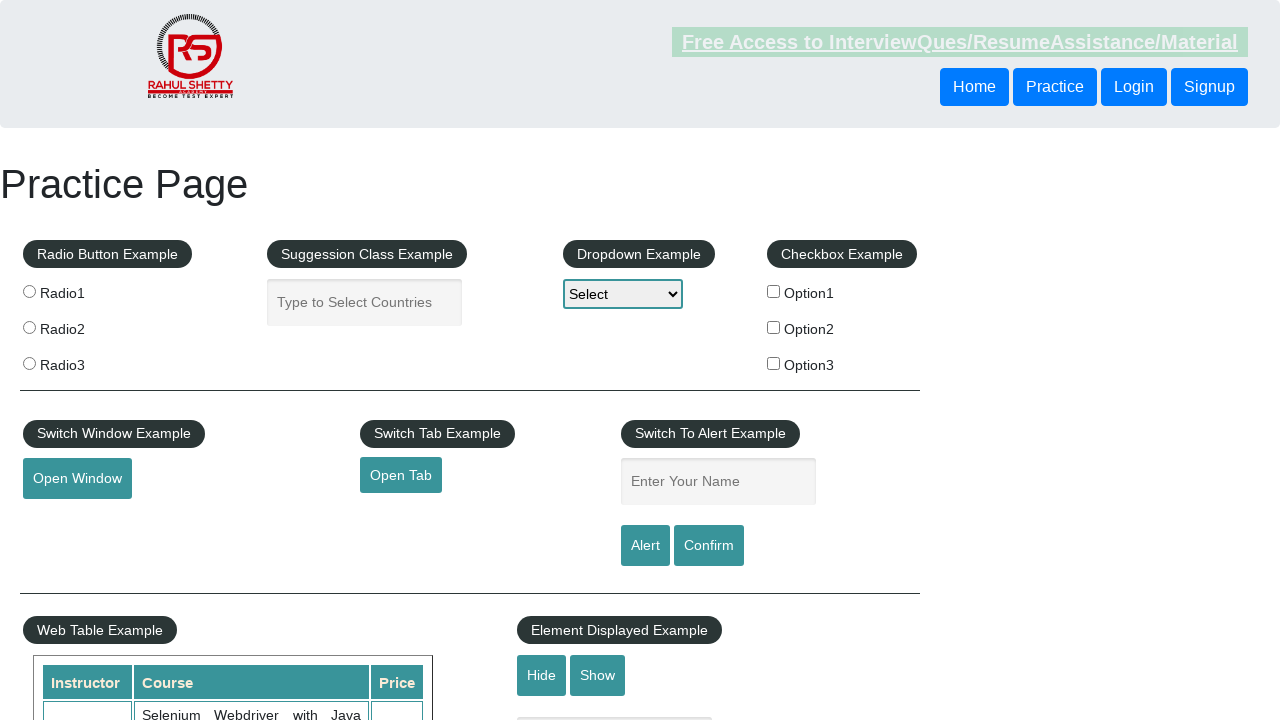